Tests JavaScript alert handling by clicking a button that triggers an alert, then accepting (dismissing) the alert dialog.

Starting URL: http://www.tizag.com/javascriptT/javascriptalert.php

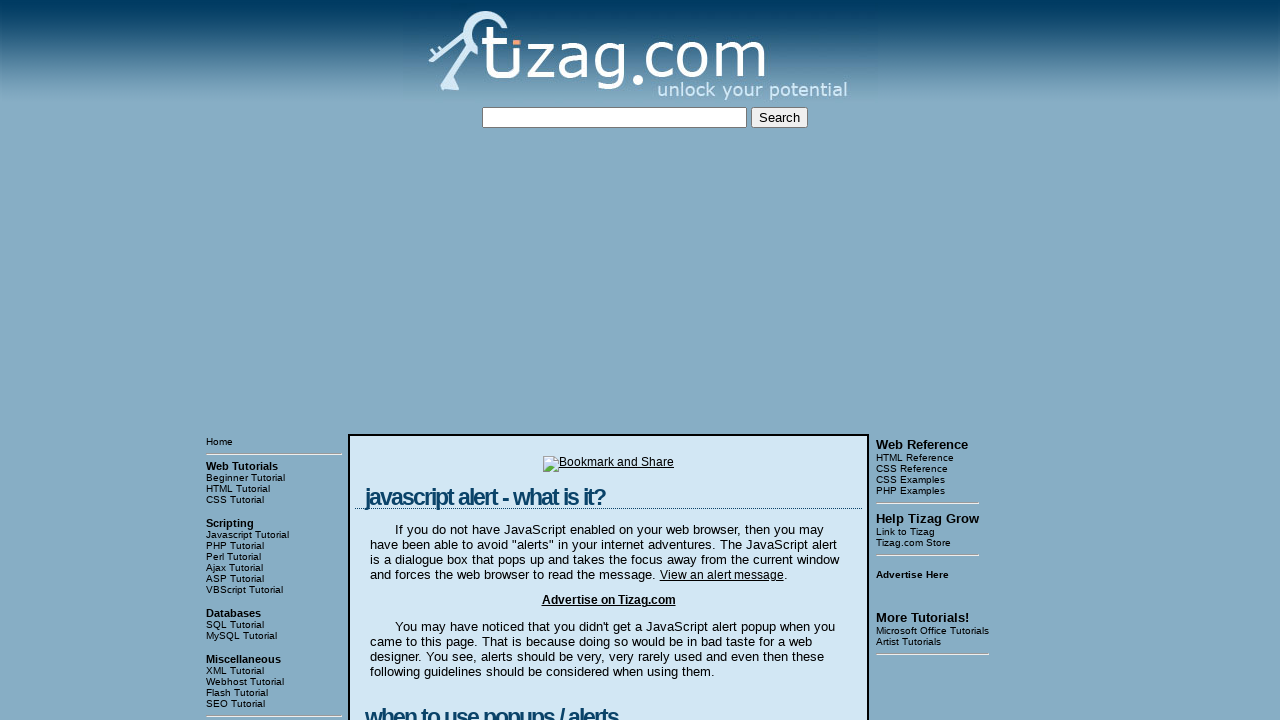

Clicked button to trigger JavaScript alert at (428, 361) on xpath=//html/body/table[3]/tbody/tr[1]/td[2]/table/tbody/tr/td/div[4]/form/input
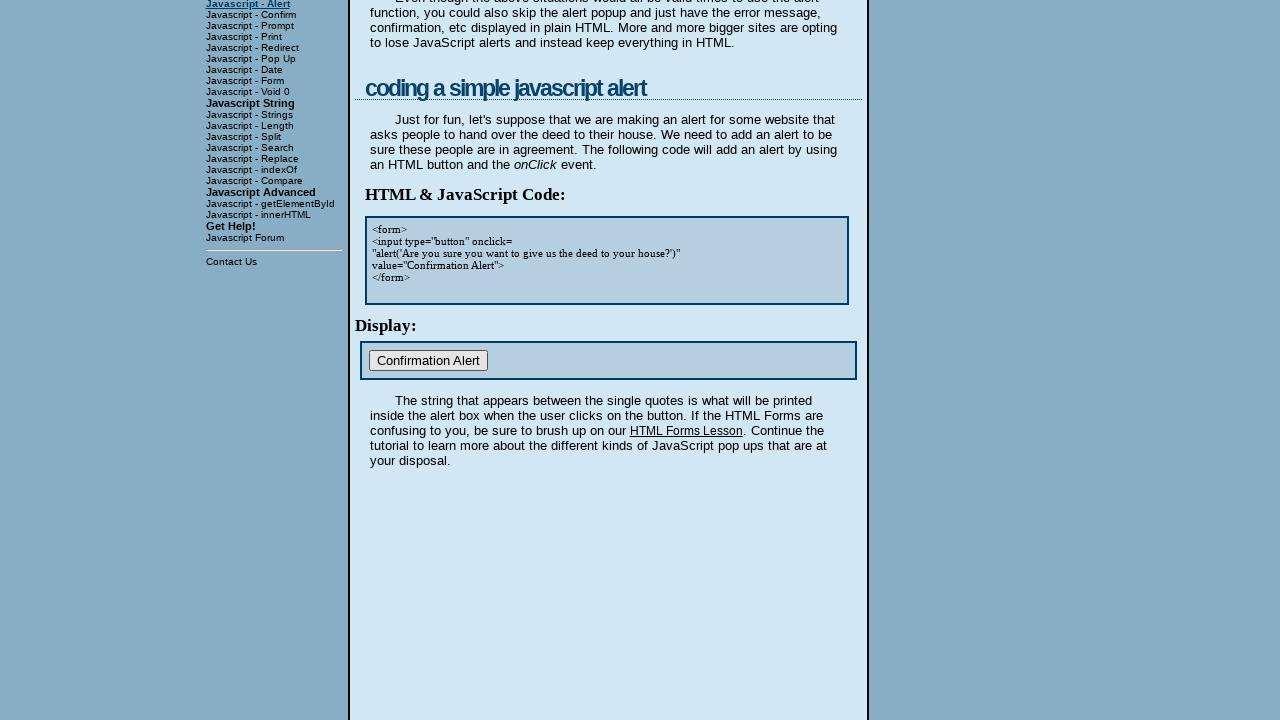

Set up dialog handler to accept alerts
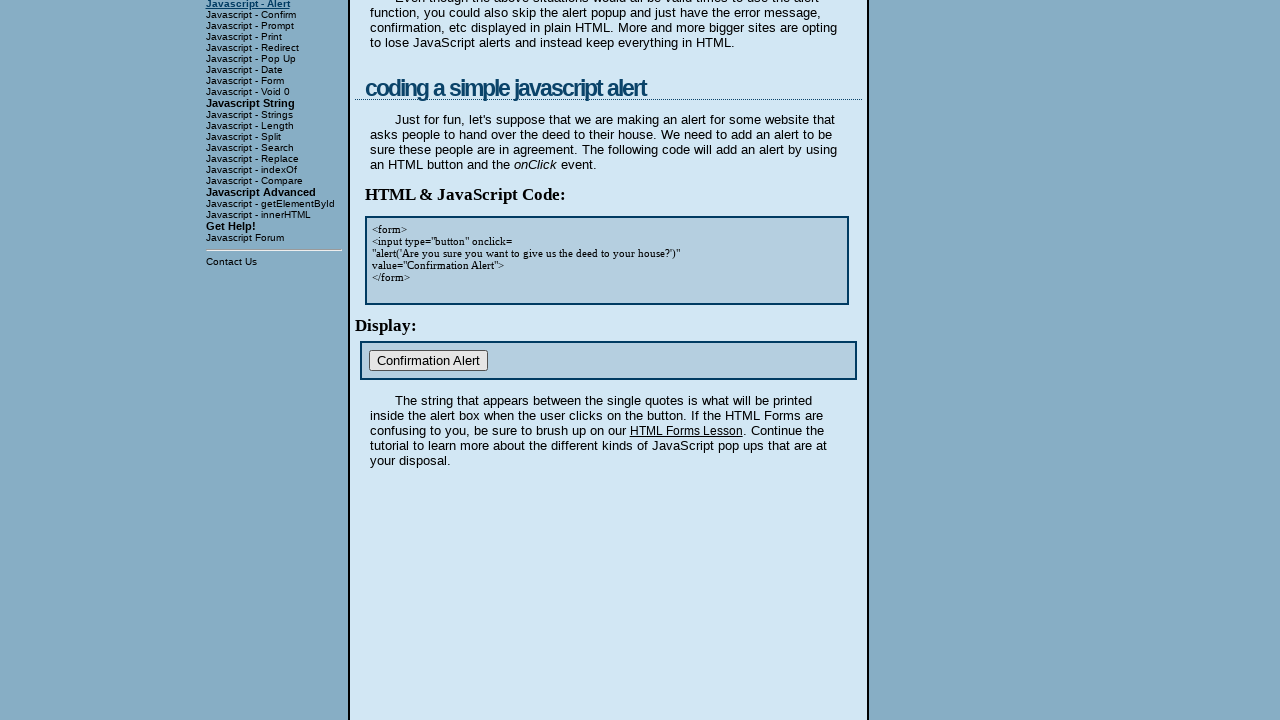

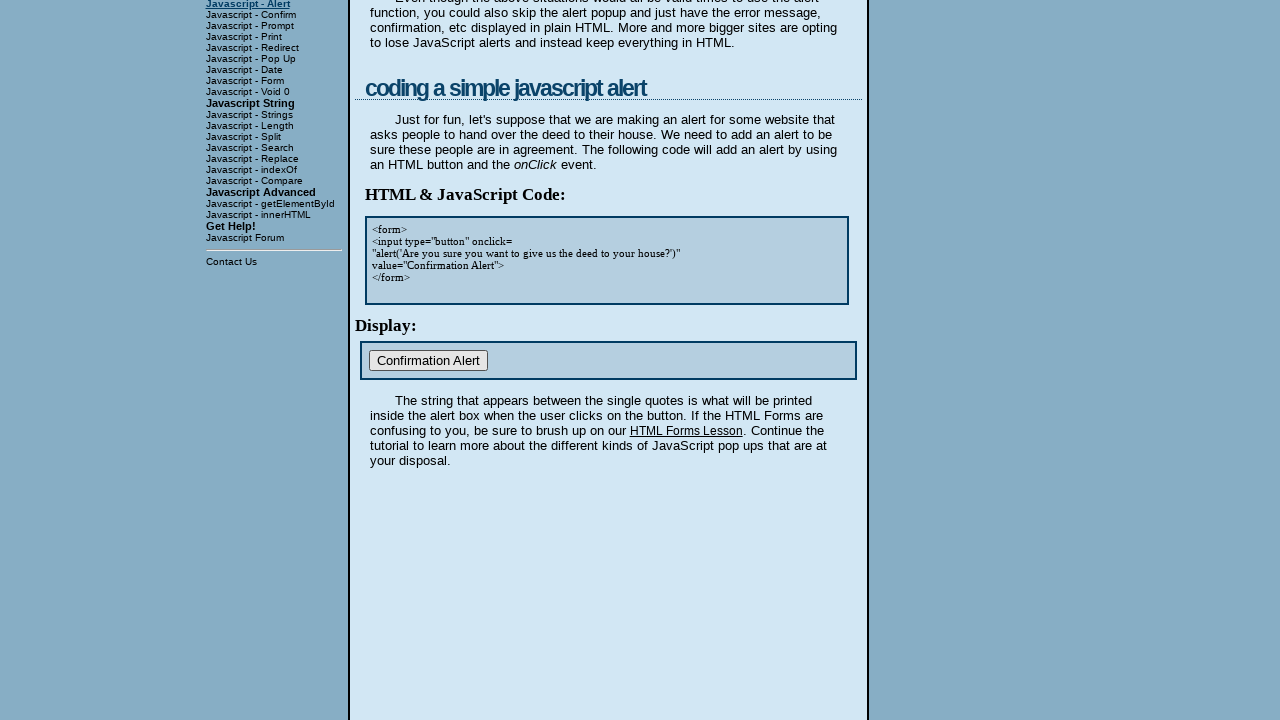